Tests dropdown menu functionality on a form page by selecting day, month, and year values from date of birth dropdowns using different selection methods (by index, by value, and by visible text)

Starting URL: https://testotomasyonu.com/form

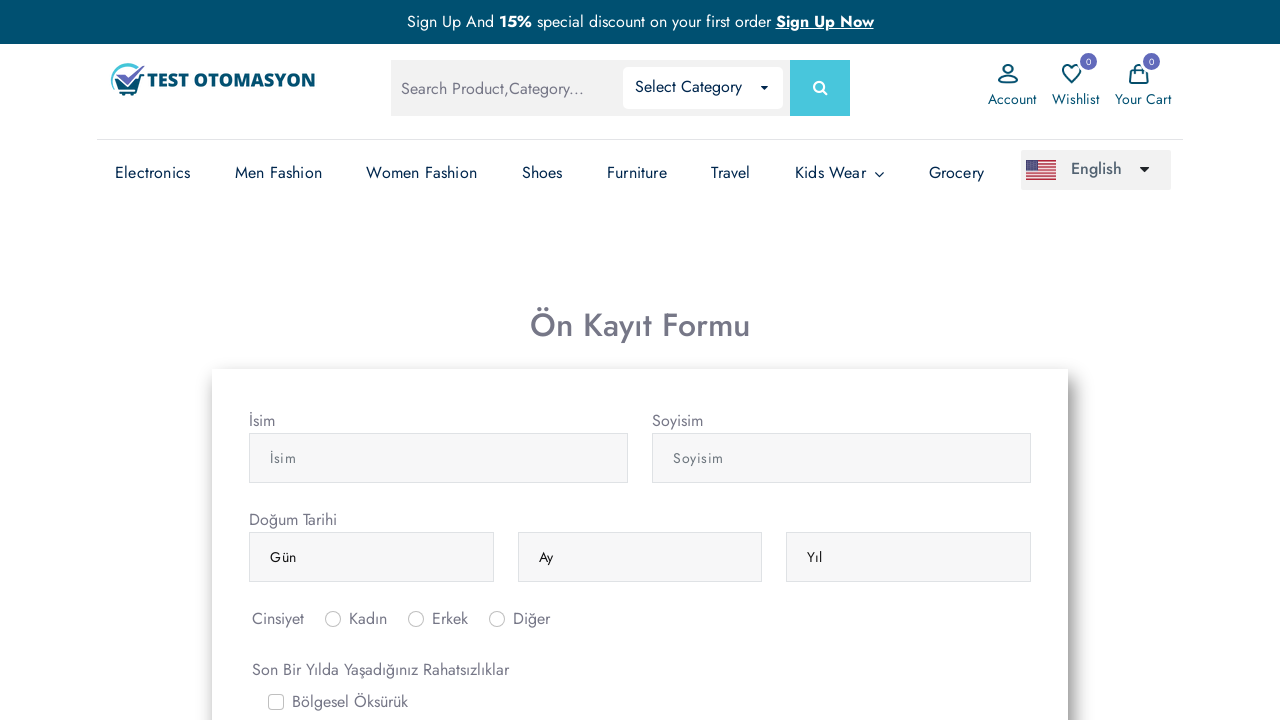

Navigated to form page at https://testotomasyonu.com/form
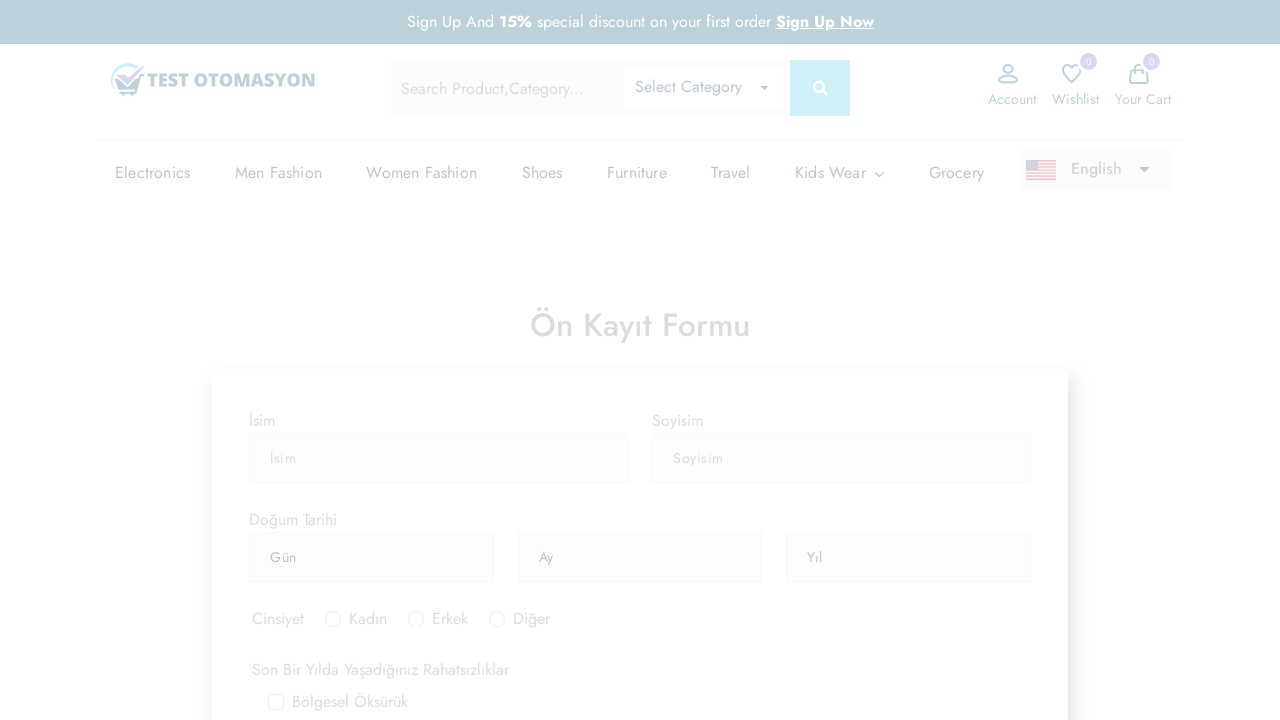

Selected day 5 from day dropdown by index on (//select[@class='form-control'])[1]
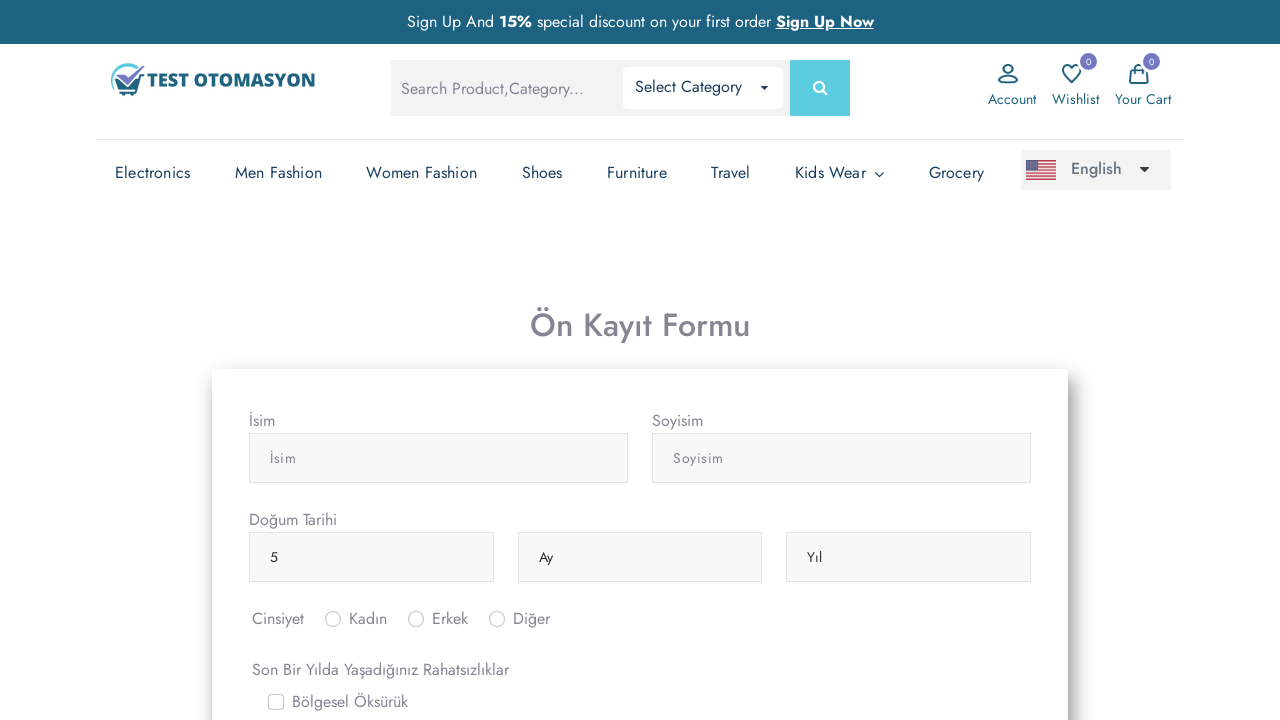

Selected April (nisan) from month dropdown by value on (//select[@class='form-control'])[2]
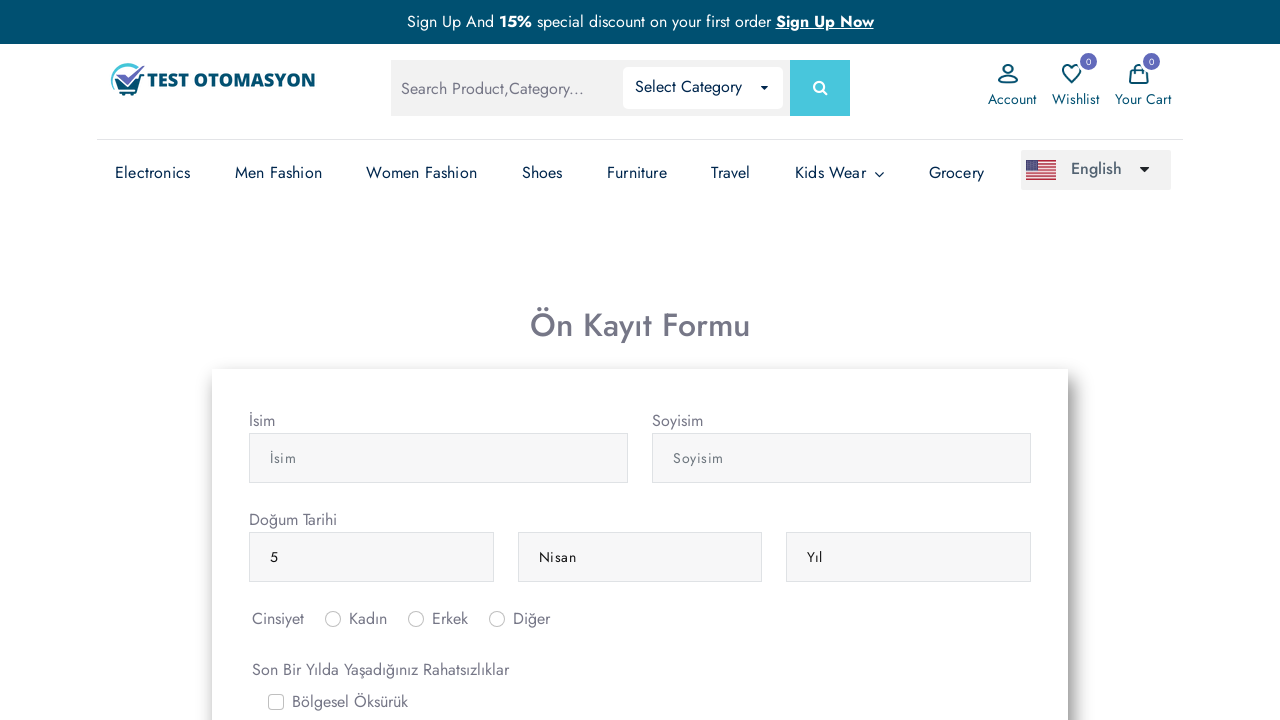

Selected 1990 from year dropdown by visible text on (//select[@class='form-control'])[3]
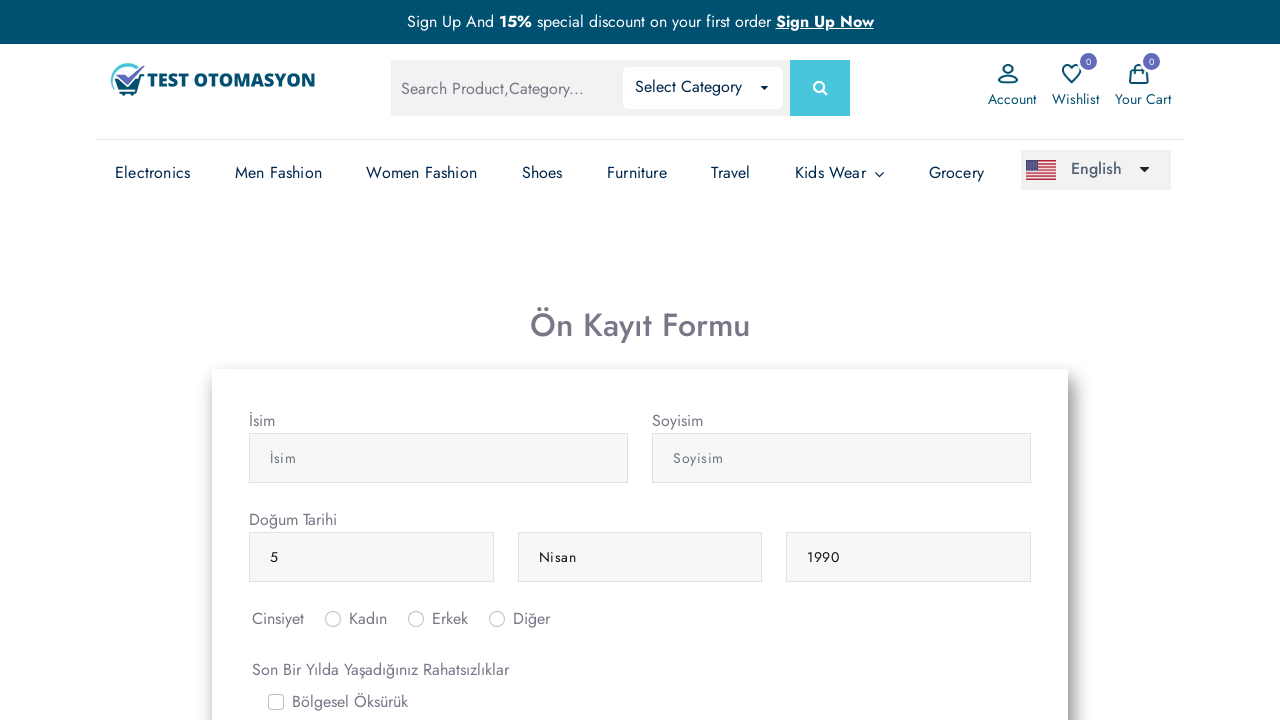

Located month dropdown element
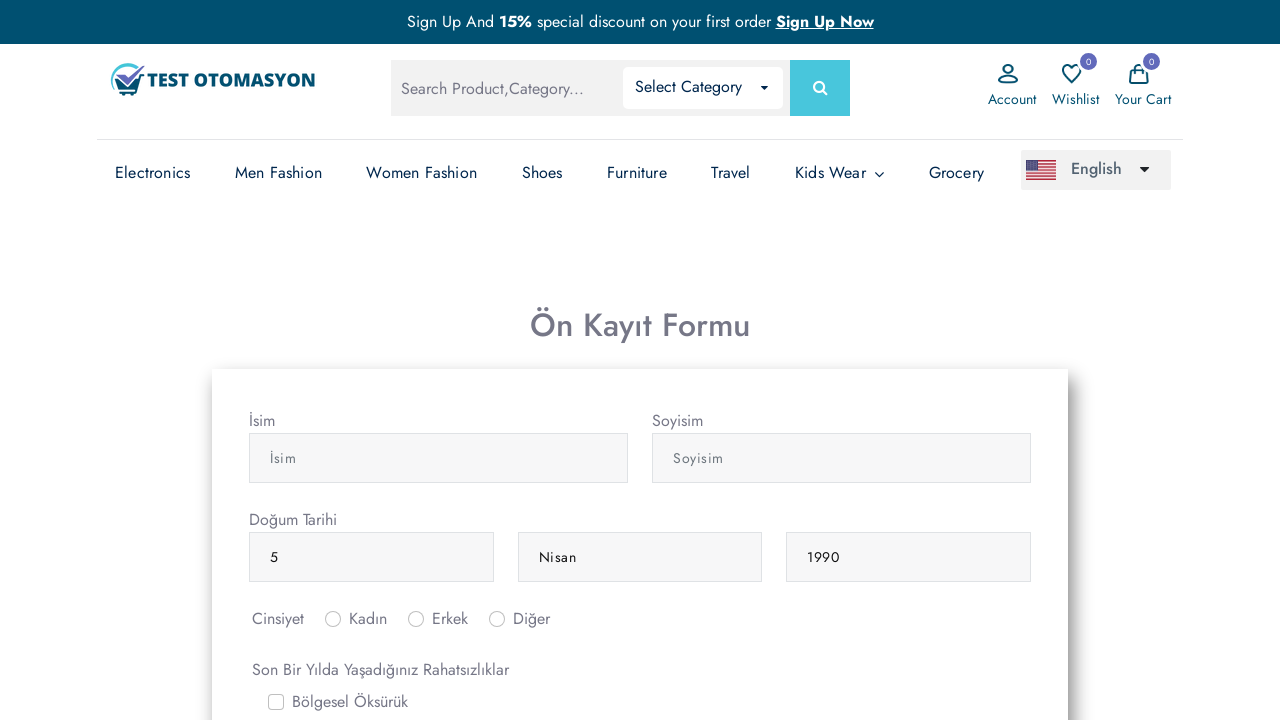

Located all option elements in month dropdown
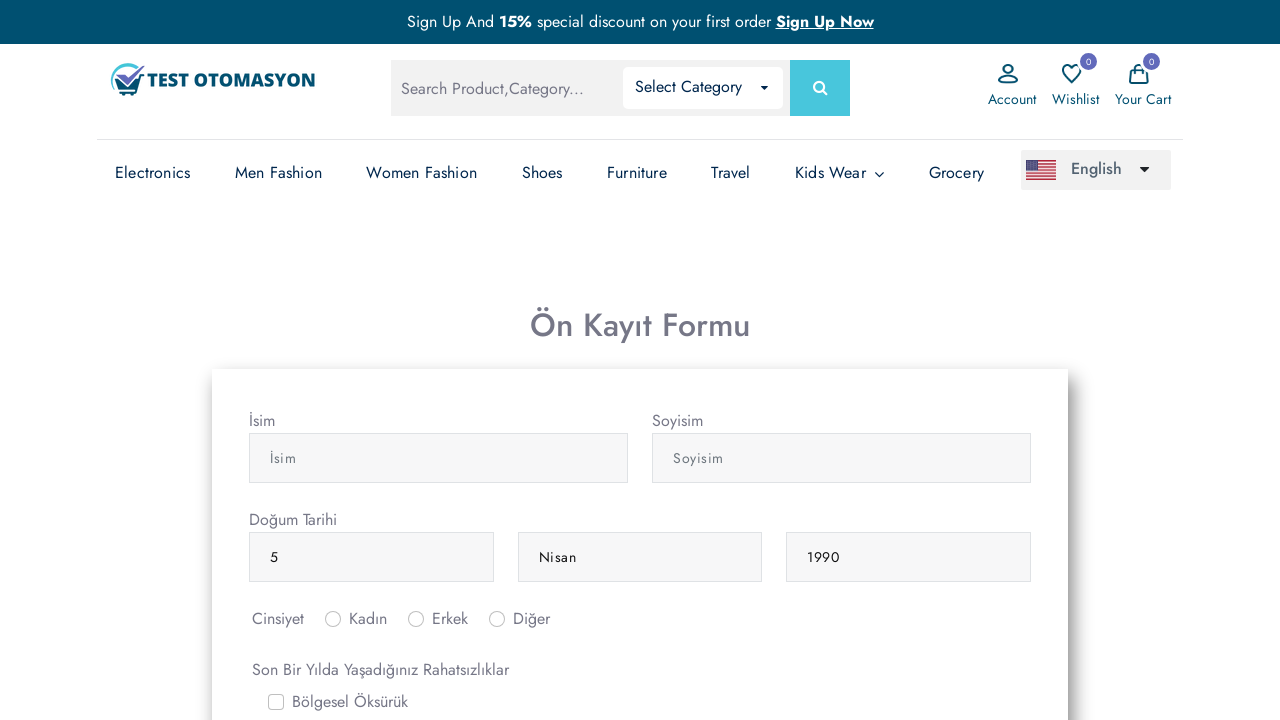

Verified month dropdown has 13 options
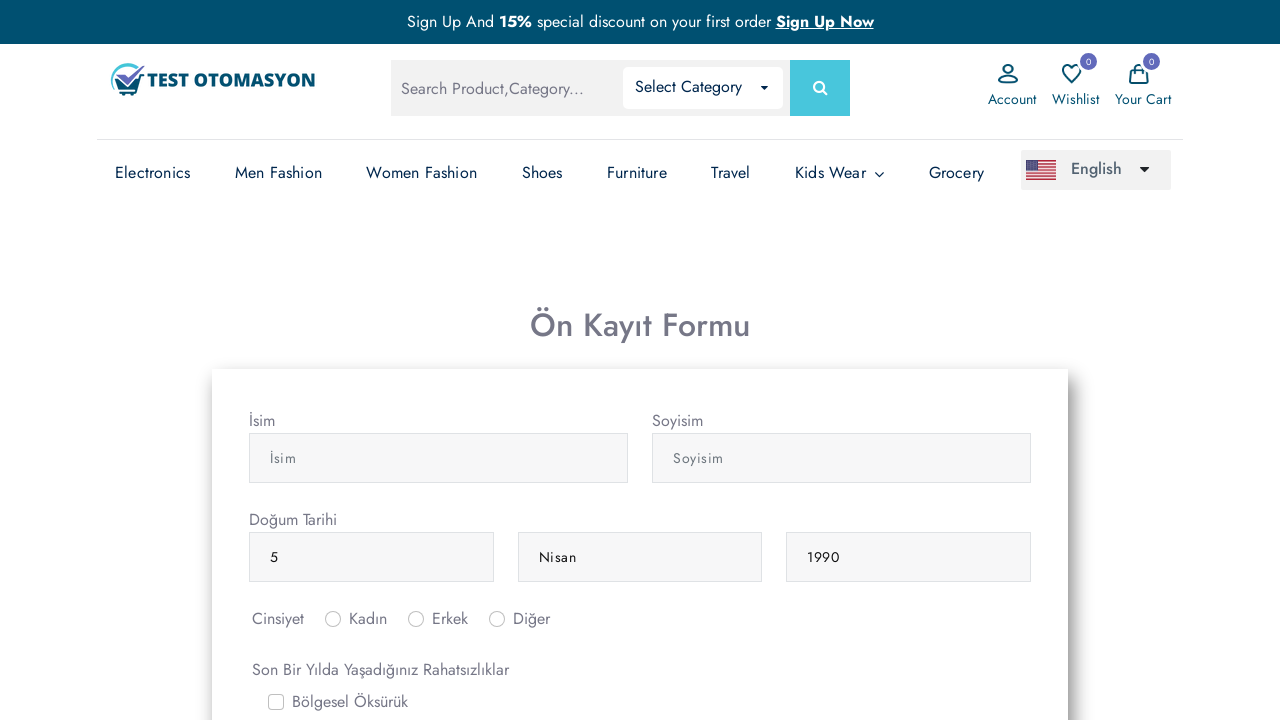

Retrieved all text contents from month dropdown options
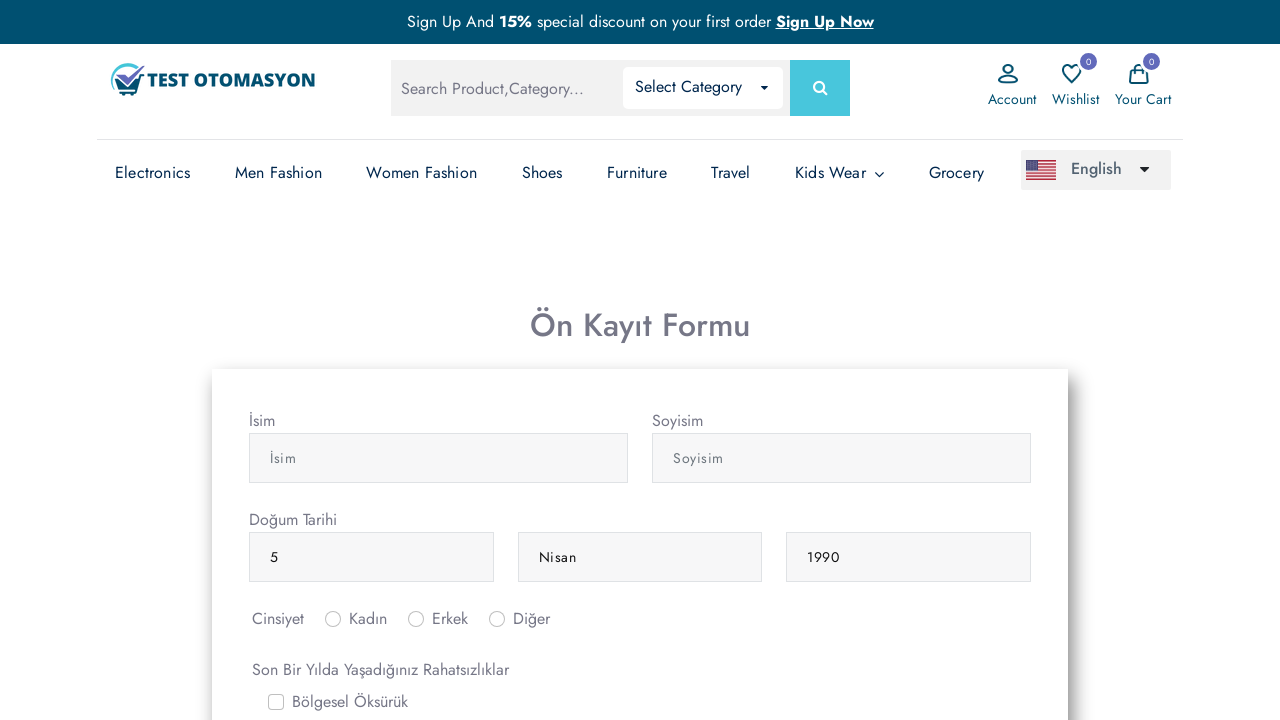

Verified 'Mart' (March) is present in month dropdown options
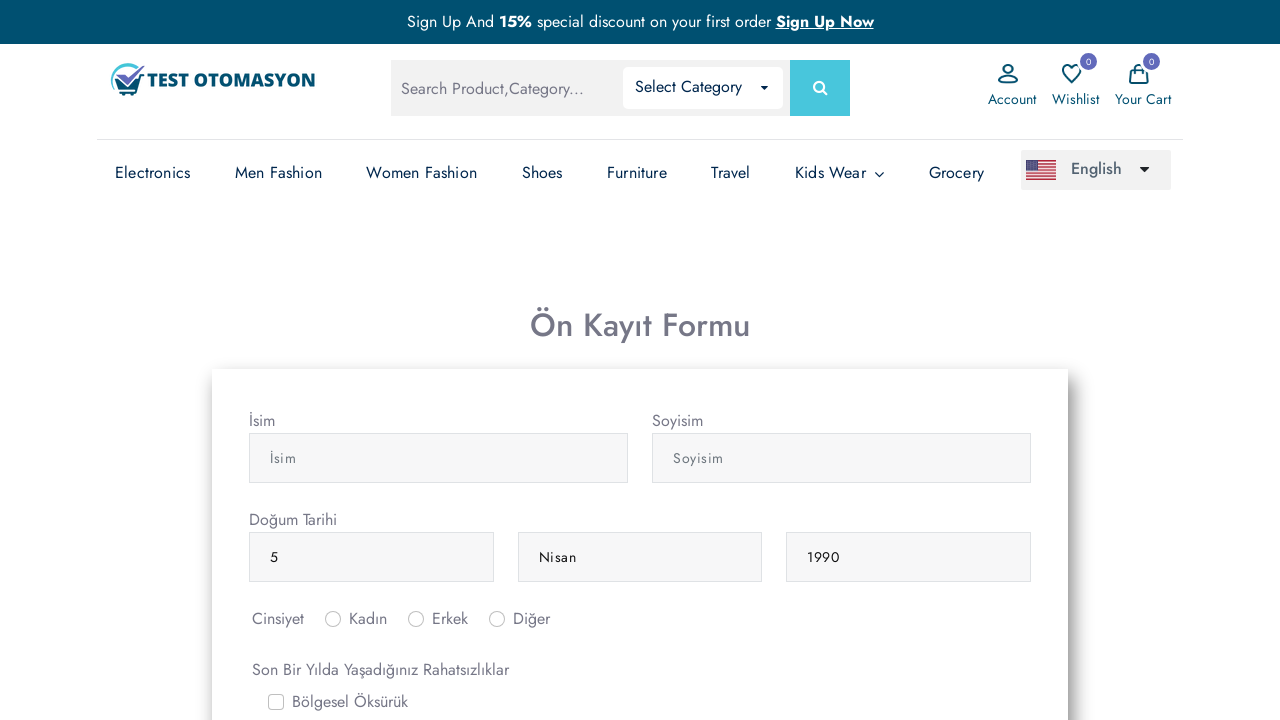

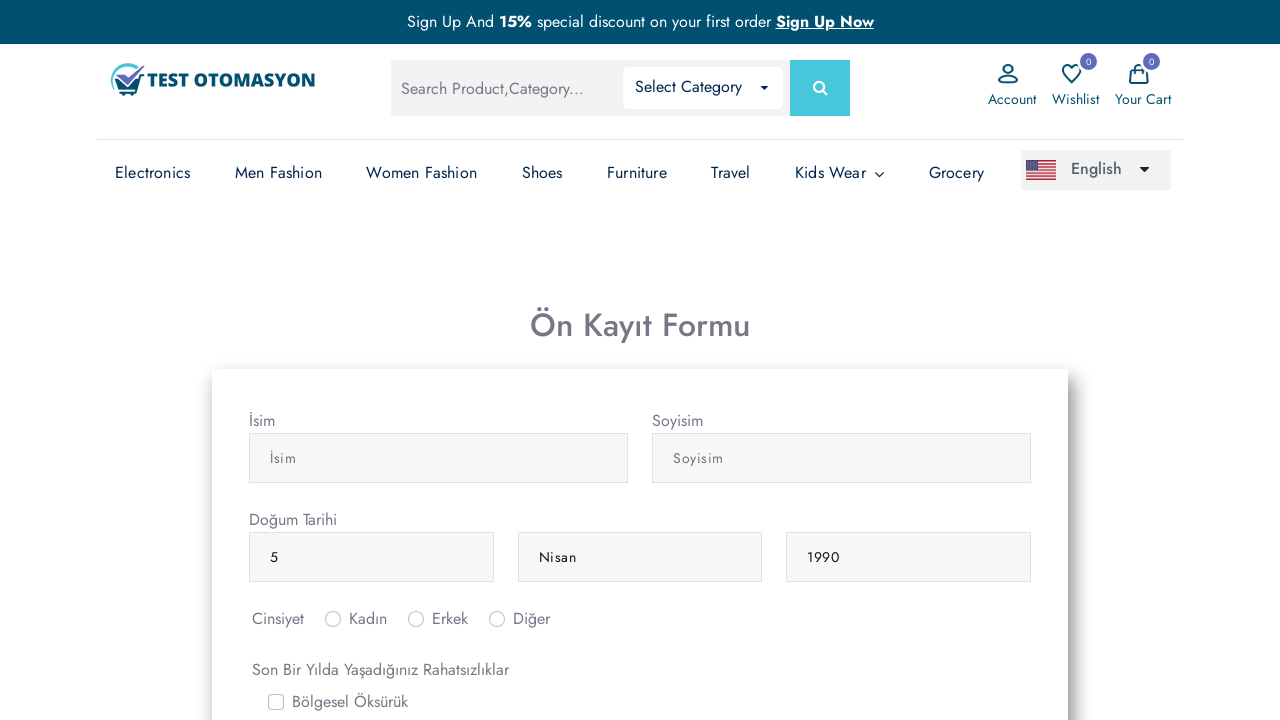